Tests horizontal slider interaction by moving the slider using keyboard arrow keys

Starting URL: https://the-internet.herokuapp.com/horizontal_slider

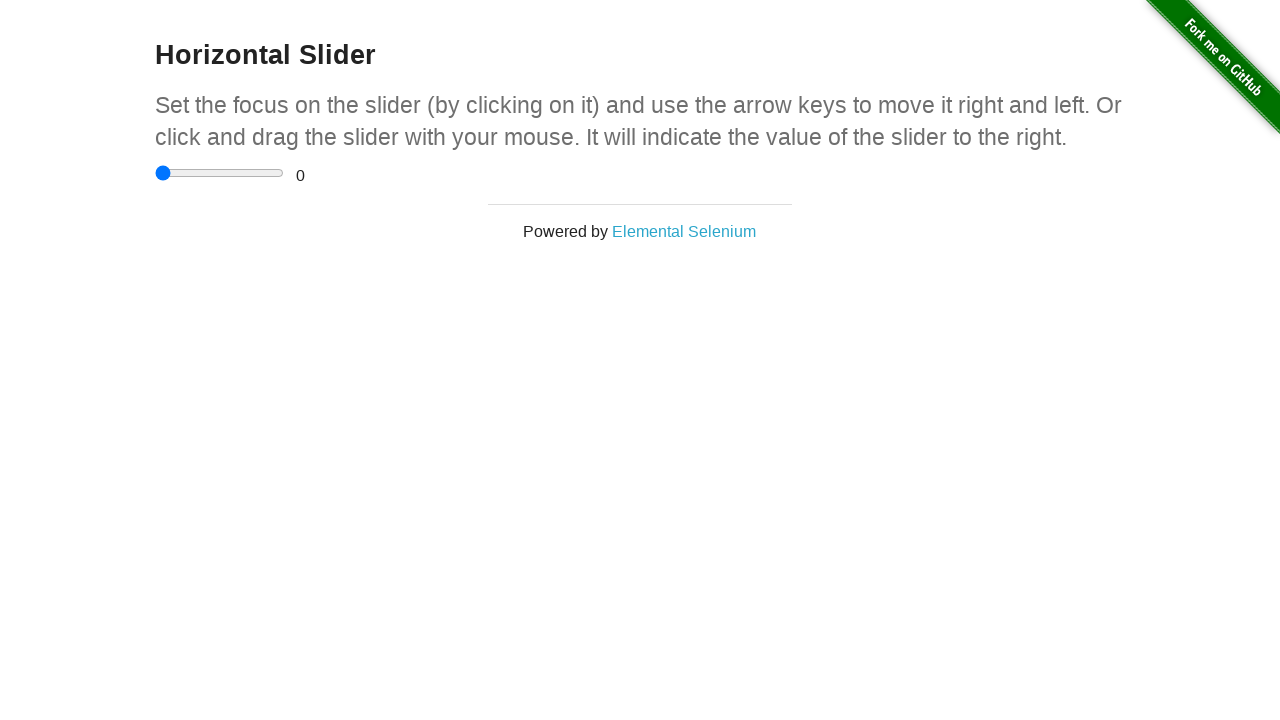

Navigated to horizontal slider page
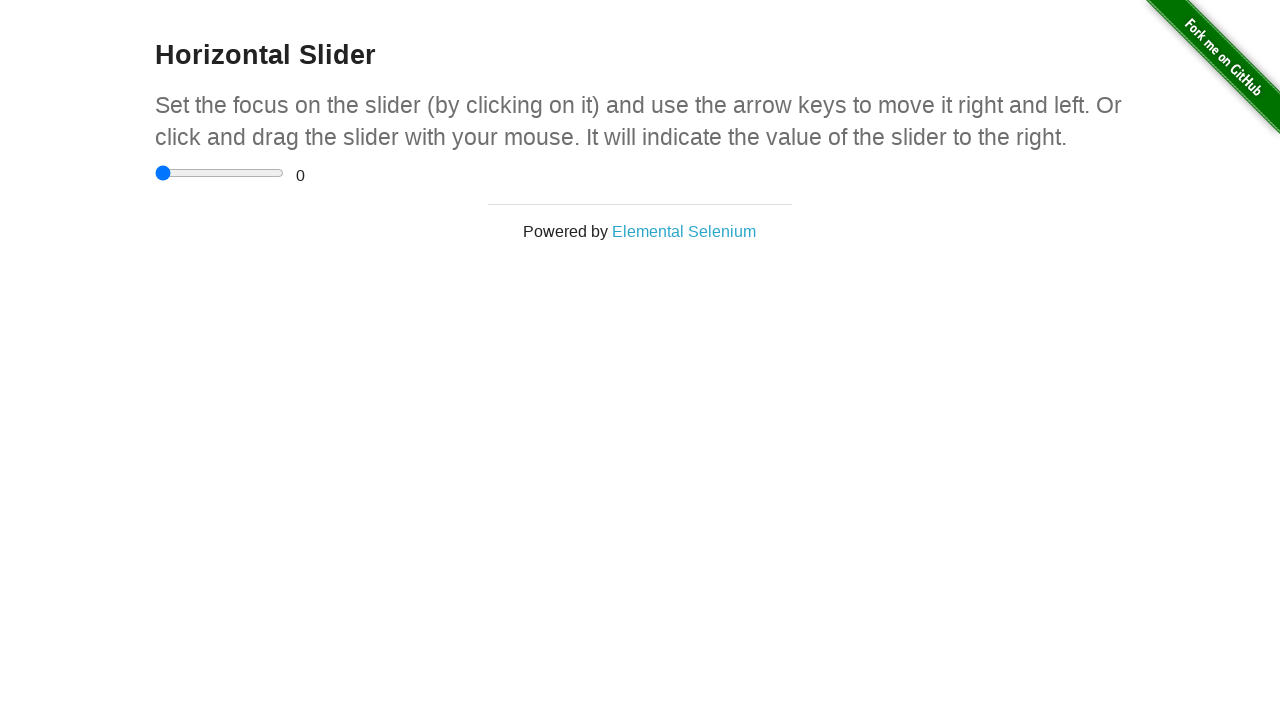

Located horizontal slider element
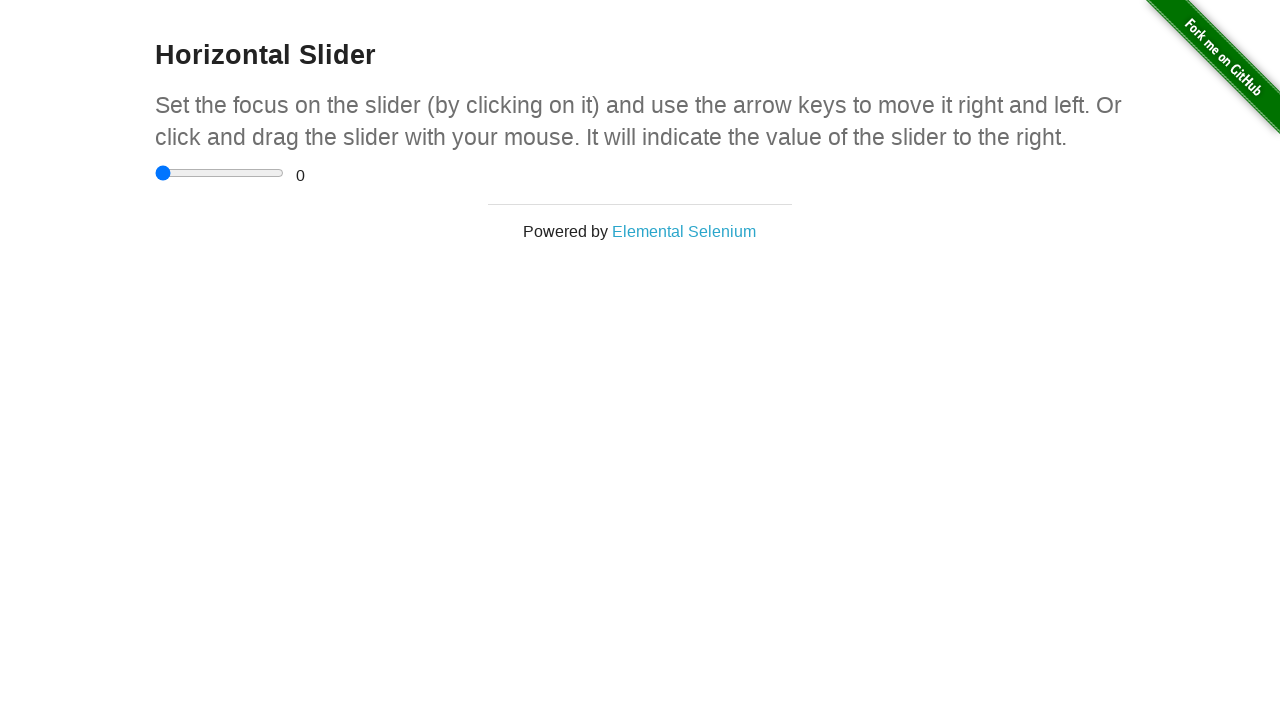

Pressed ArrowRight key to move slider to the right on xpath=//div[@class='sliderContainer']//input
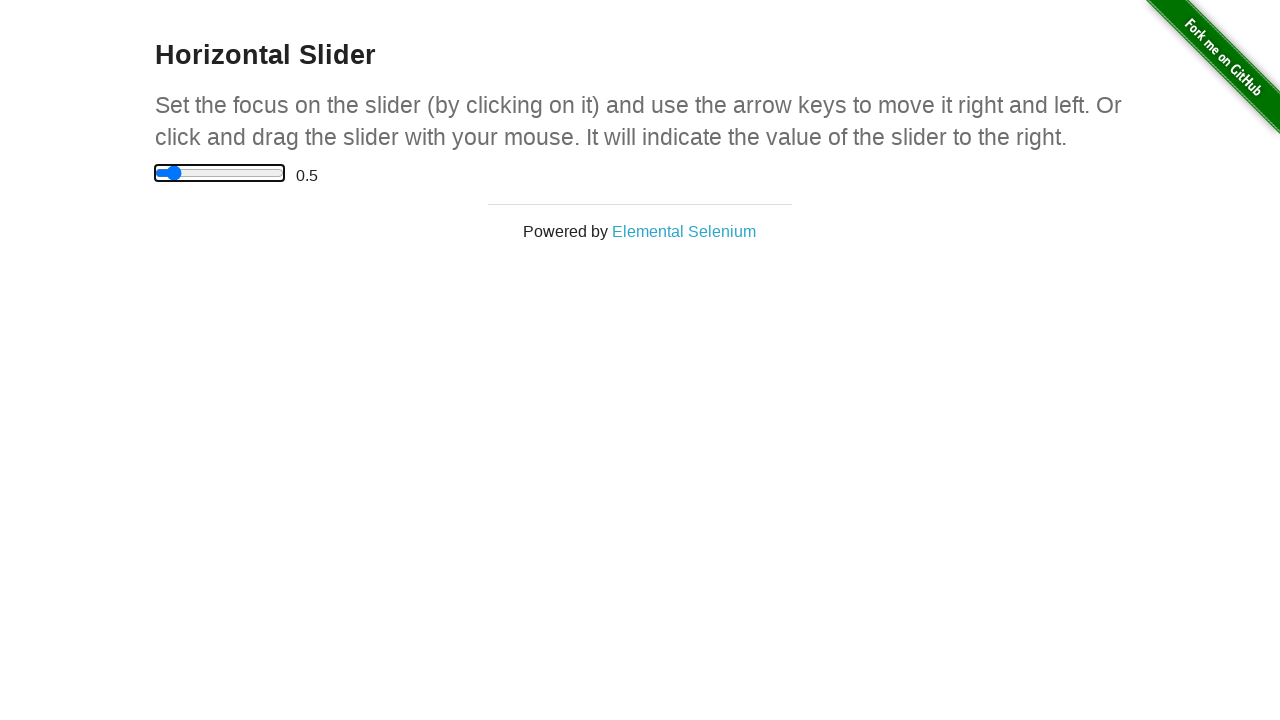

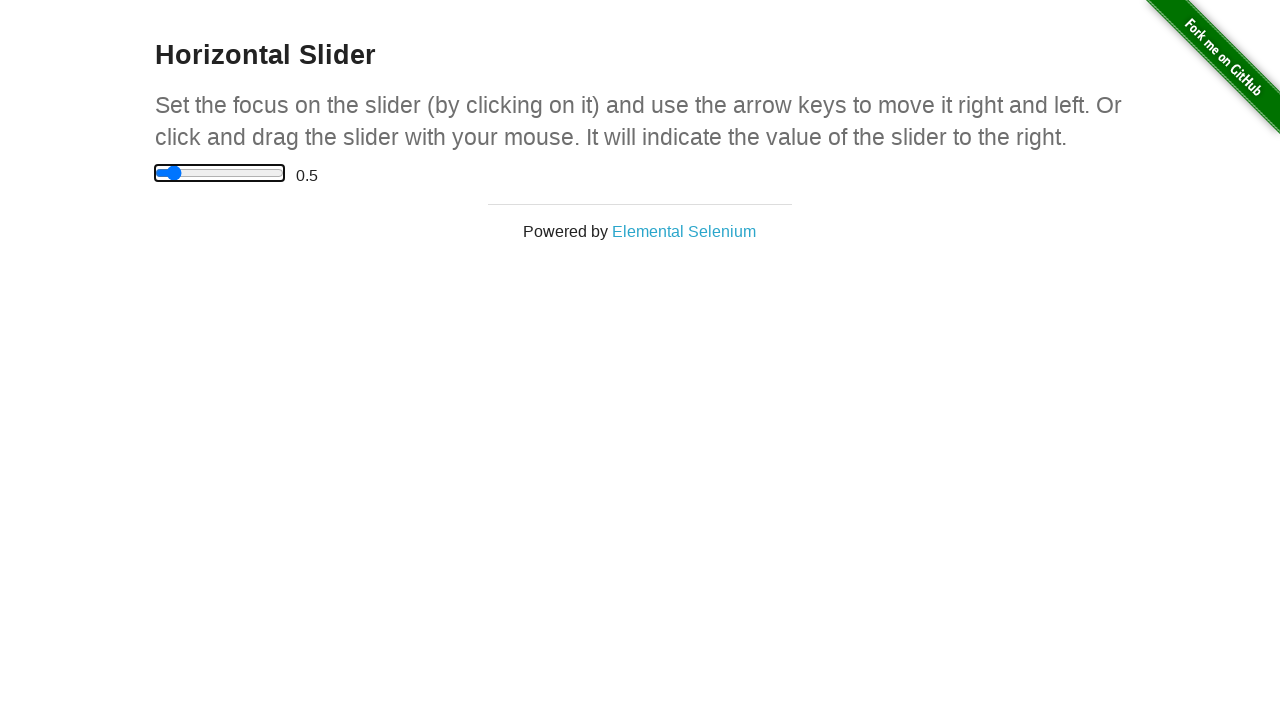